Tests registration form validation with an invalid 4-digit zip code, verifying that an error message is displayed

Starting URL: https://www.sharelane.com/cgi-bin/register.py

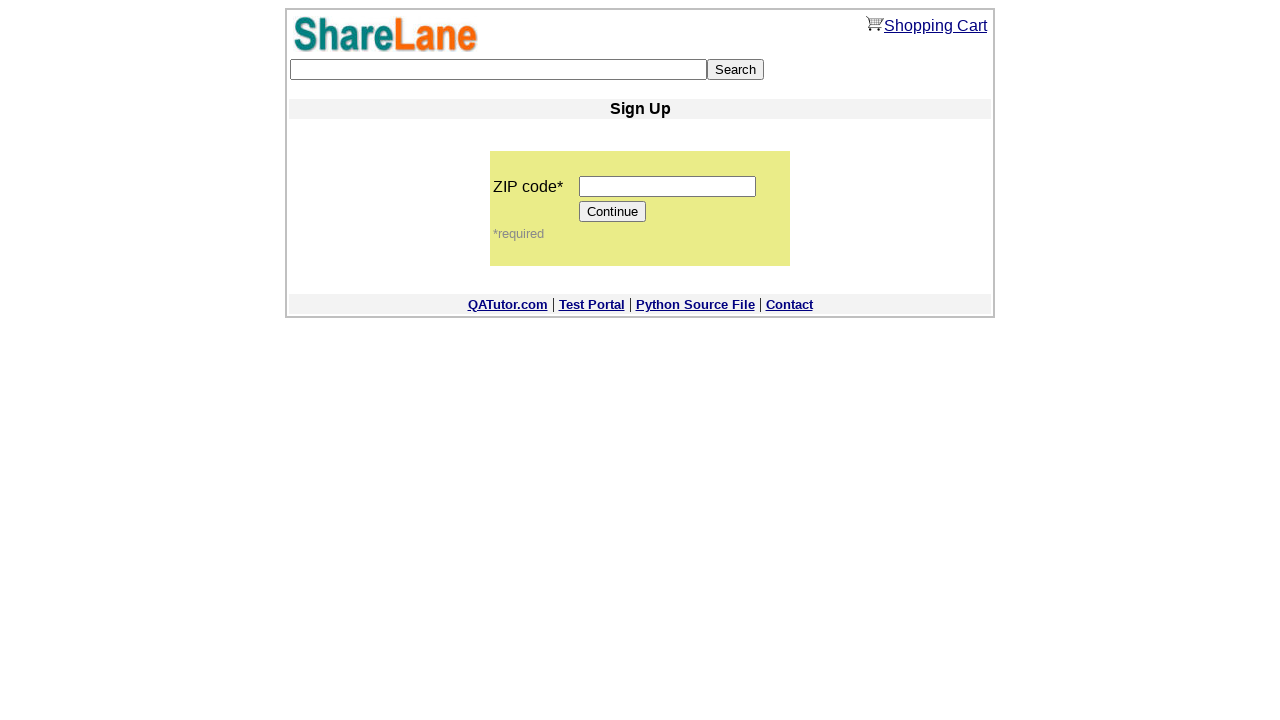

Filled zip code field with invalid 4-digit value '1234' on input[name='zip_code']
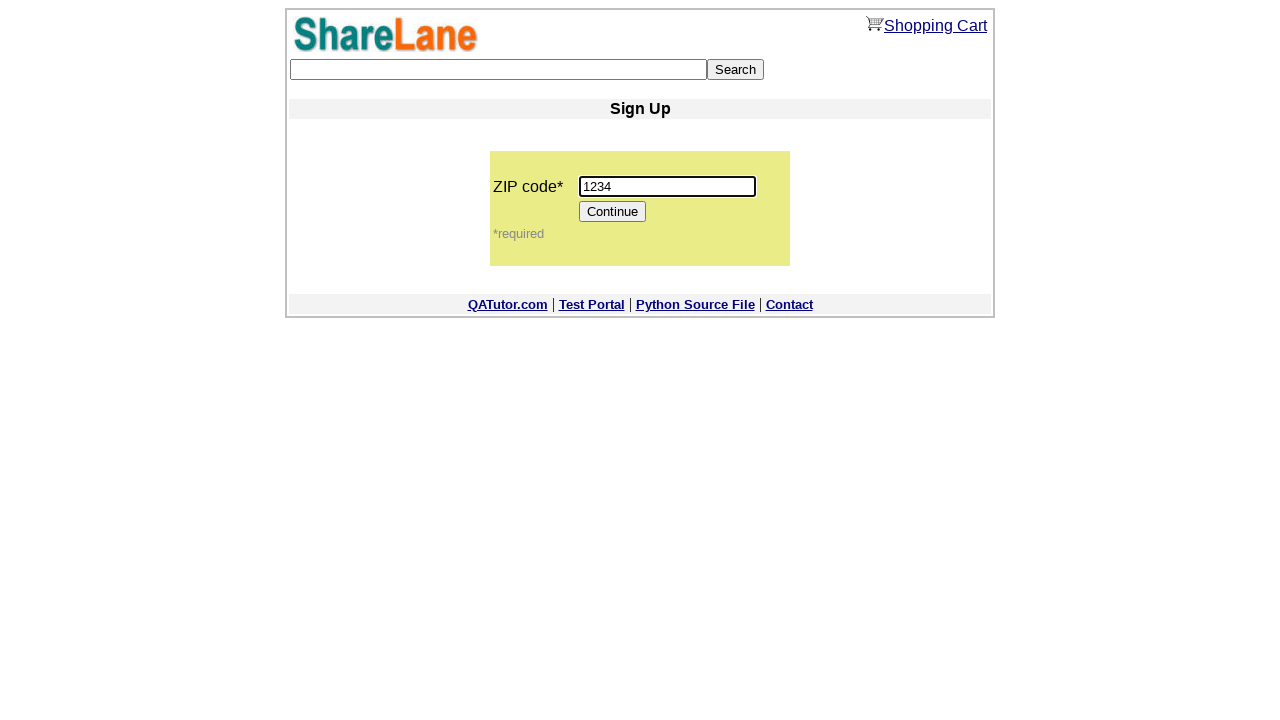

Clicked Continue button to submit registration form at (613, 212) on input[value='Continue']
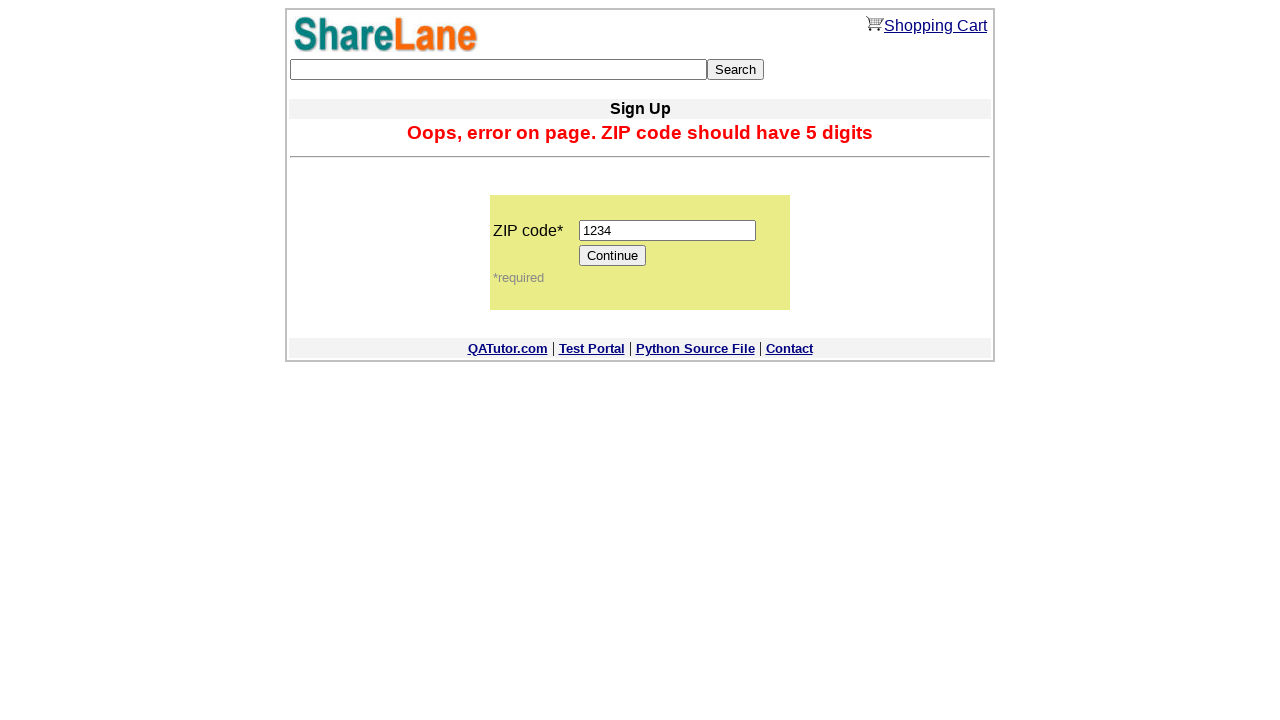

Error message displayed for invalid 4-digit zip code
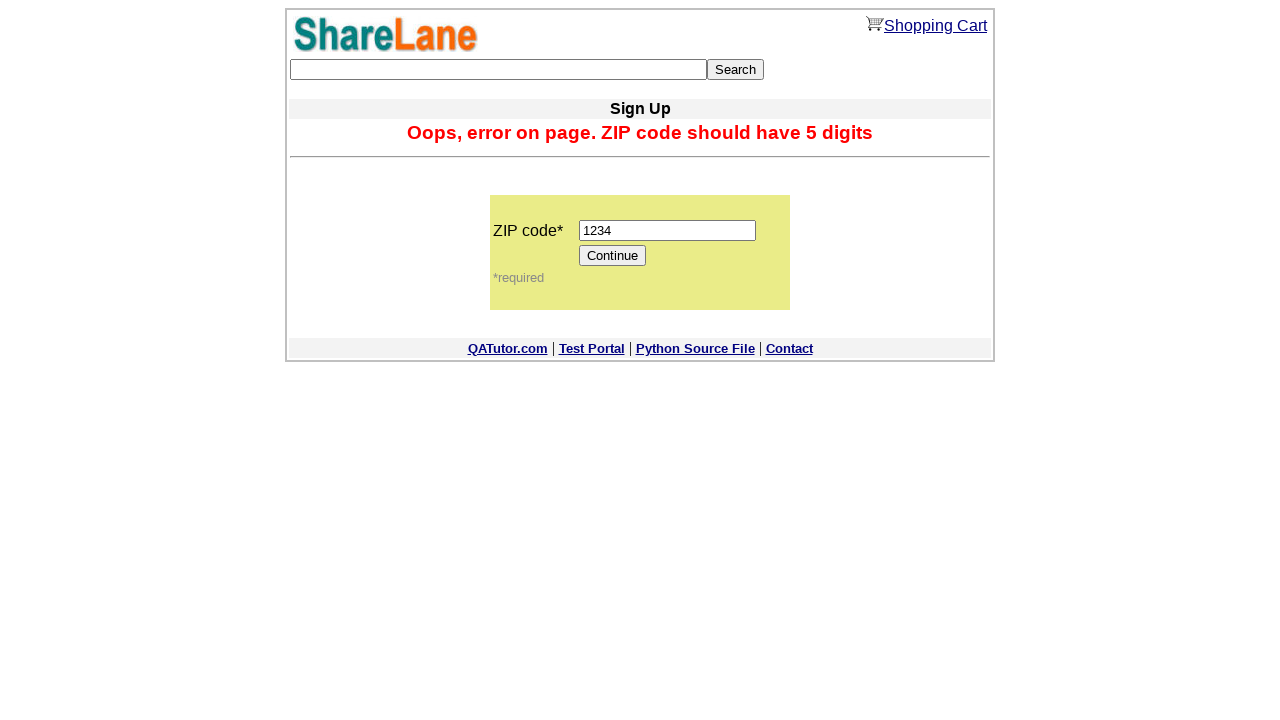

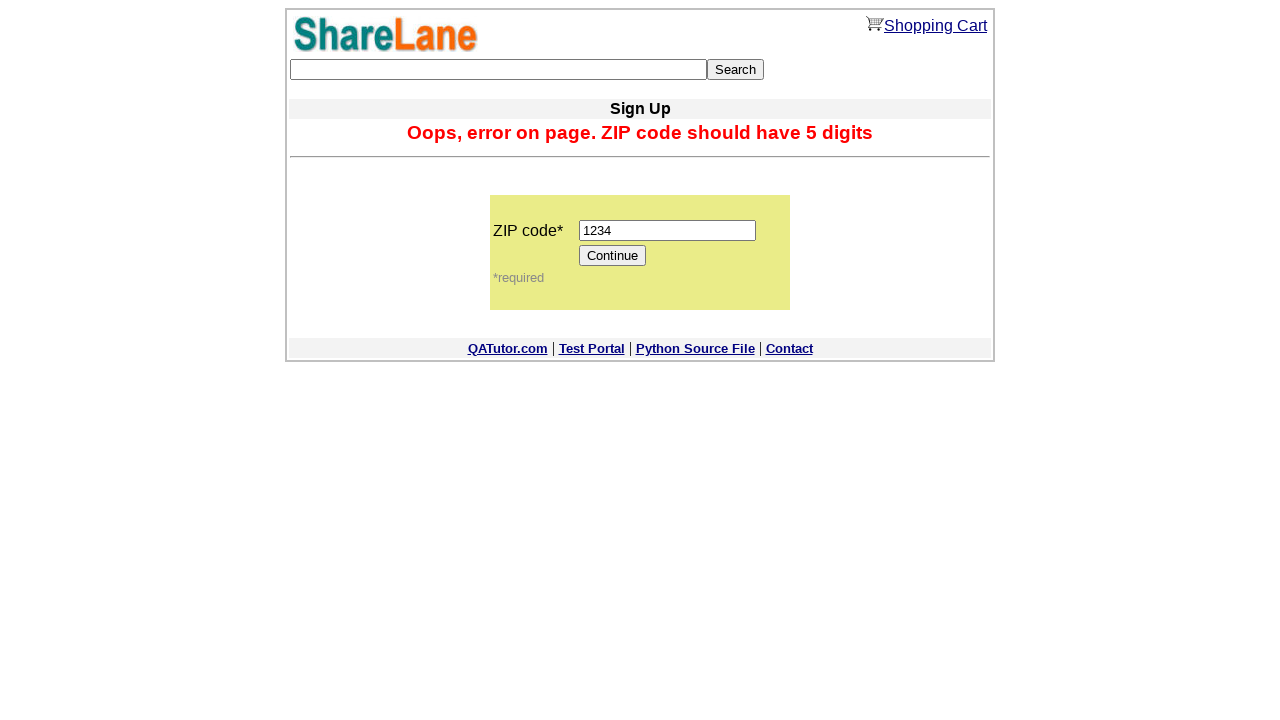